Tests keyboard actions on a textarea element by selecting all text, deleting it, typing new characters, and performing cut operations

Starting URL: https://testpages.eviltester.com/styled/basic-html-form-test.html

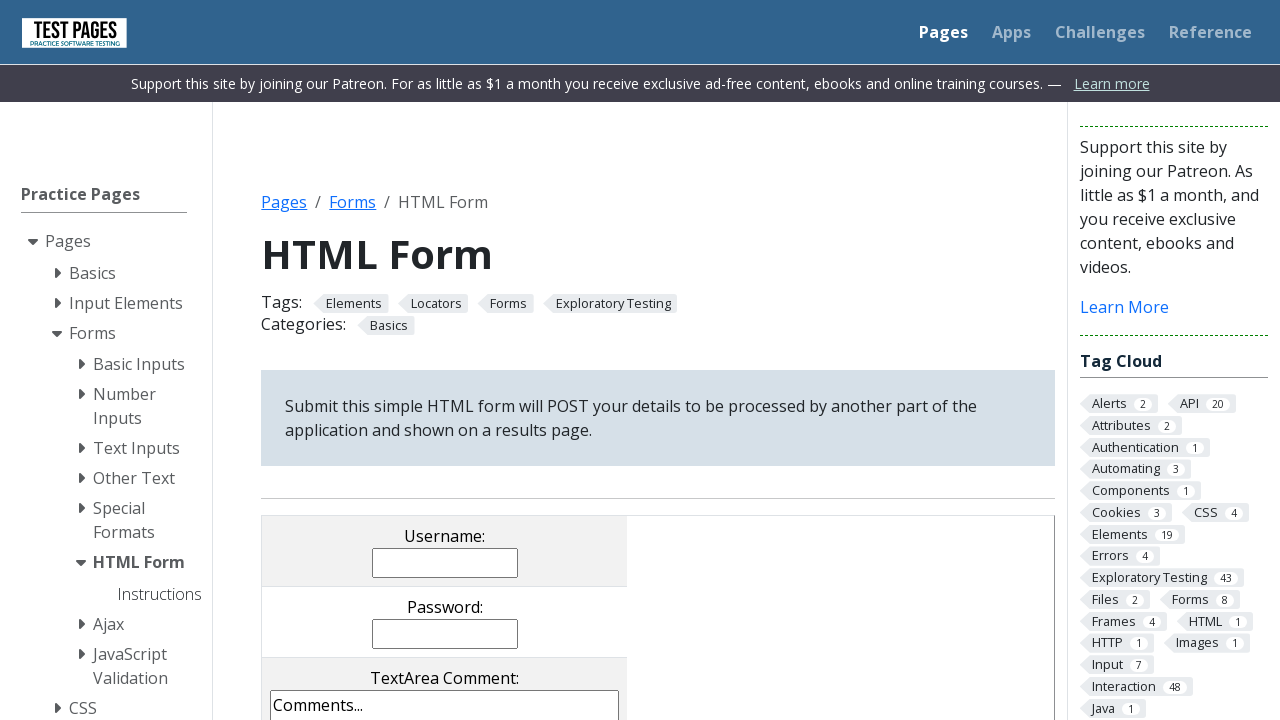

Located textarea element with 'Comments...' placeholder text
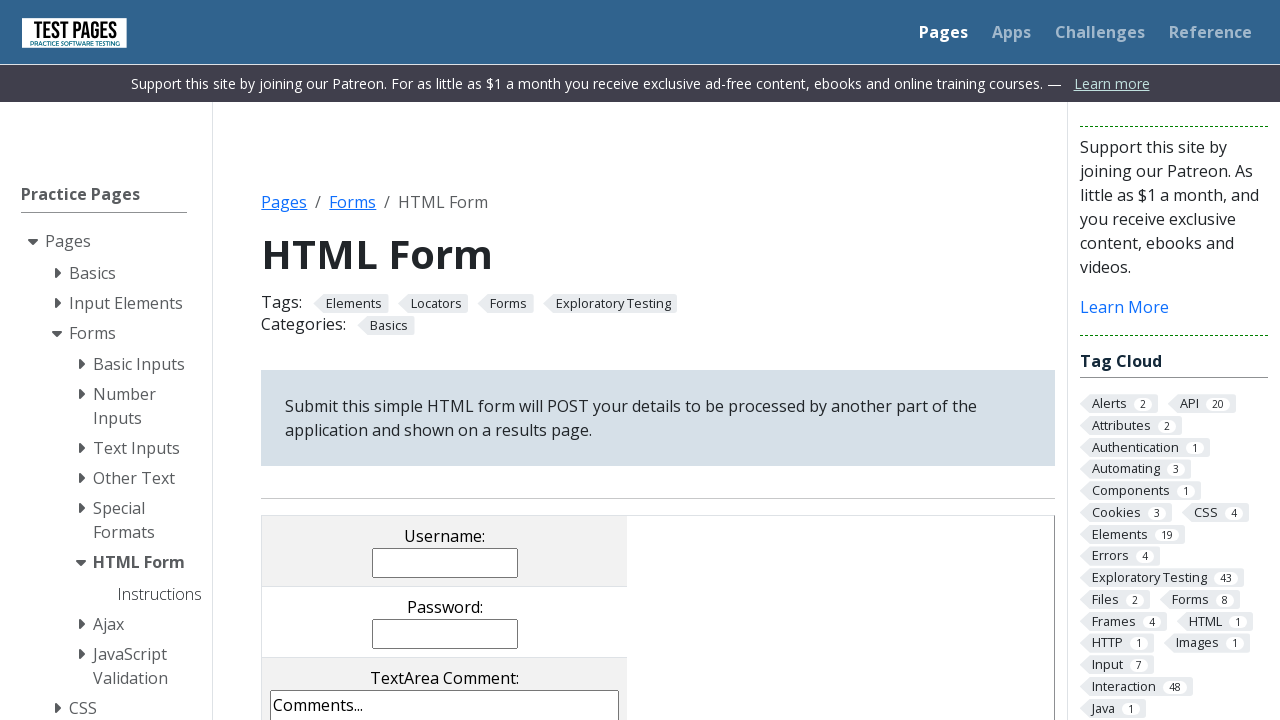

Selected all text in textarea using Ctrl+A on internal:text="Comments..."i
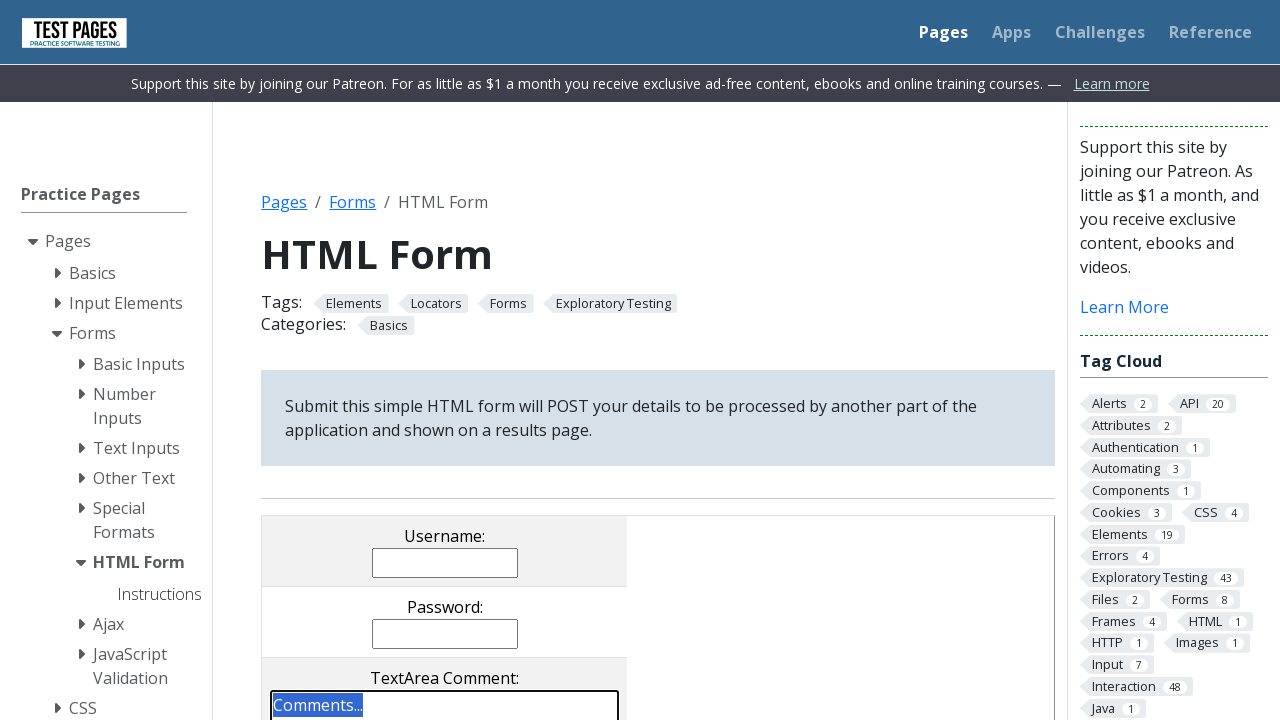

Deleted selected text using Backspace on internal:text="Comments..."i
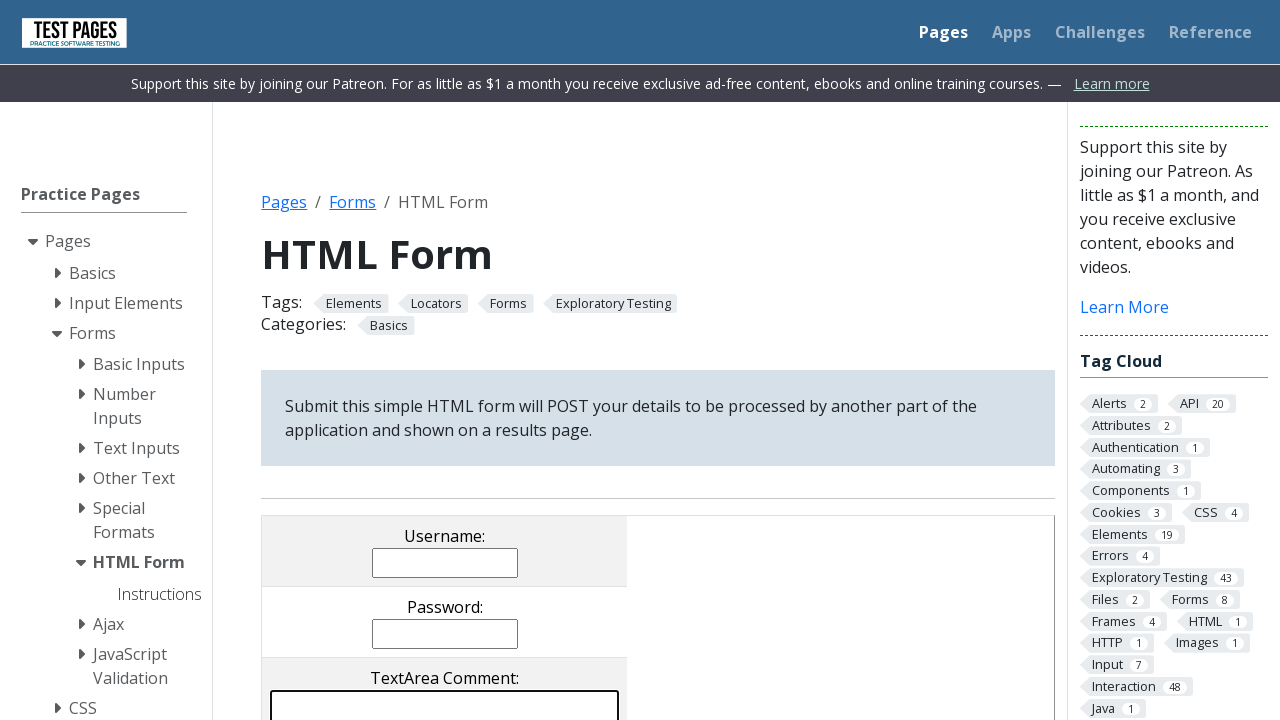

Typed characters 'a', 'b', 'c' in textarea on internal:text="Comments..."i
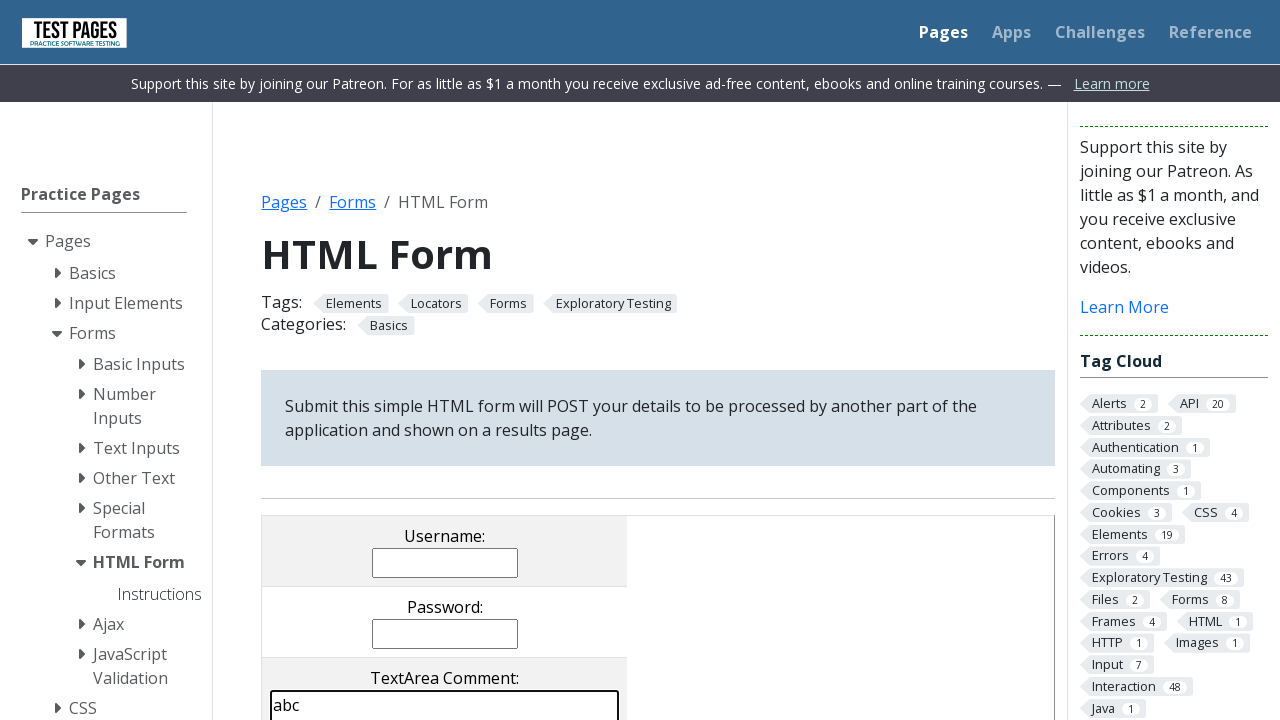

Selected all text and cut it using Ctrl+A+X on internal:text="Comments..."i
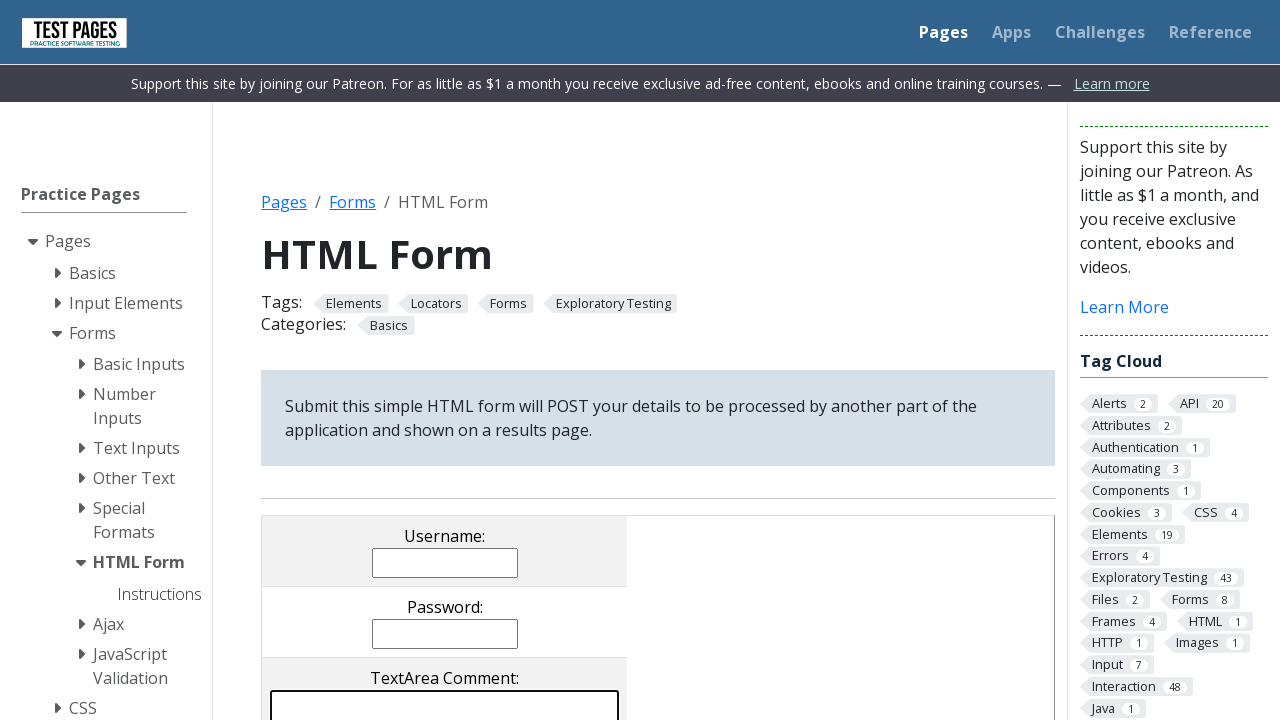

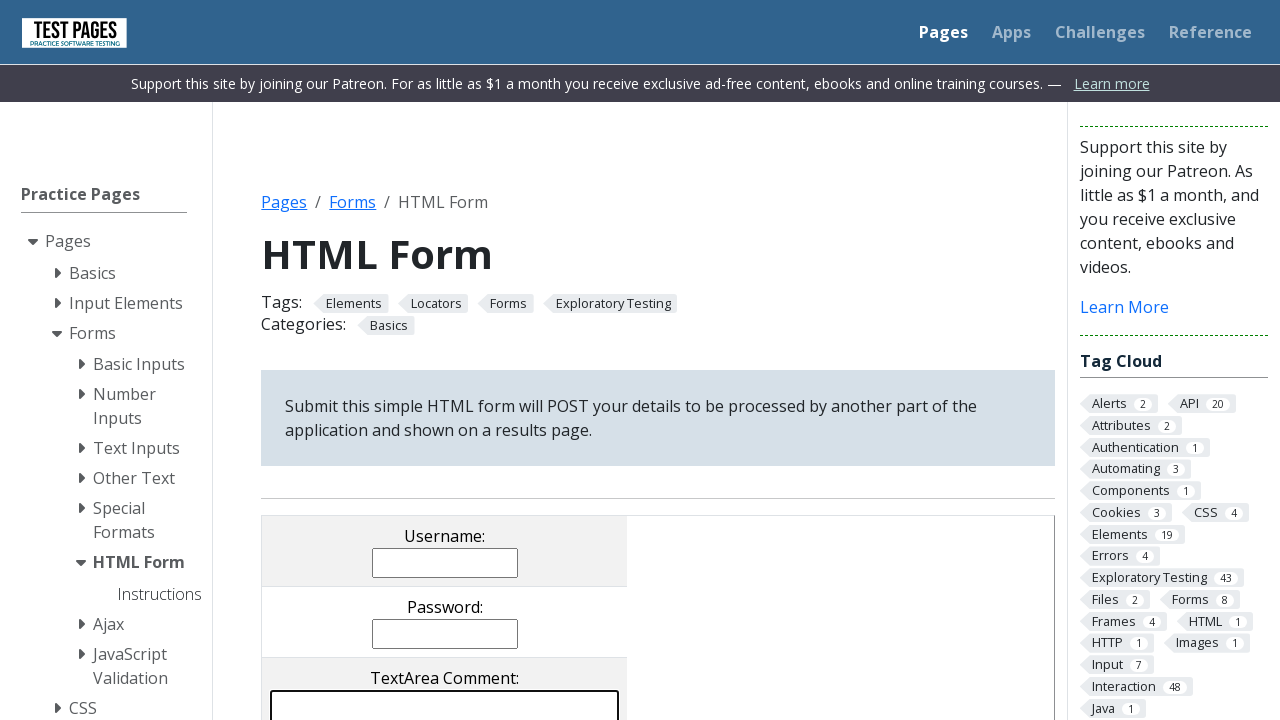